Waits for a button to appear on the page and clicks it to make it disappear

Starting URL: https://web-locators-static-site-qa.vercel.app/Wait%20onTime

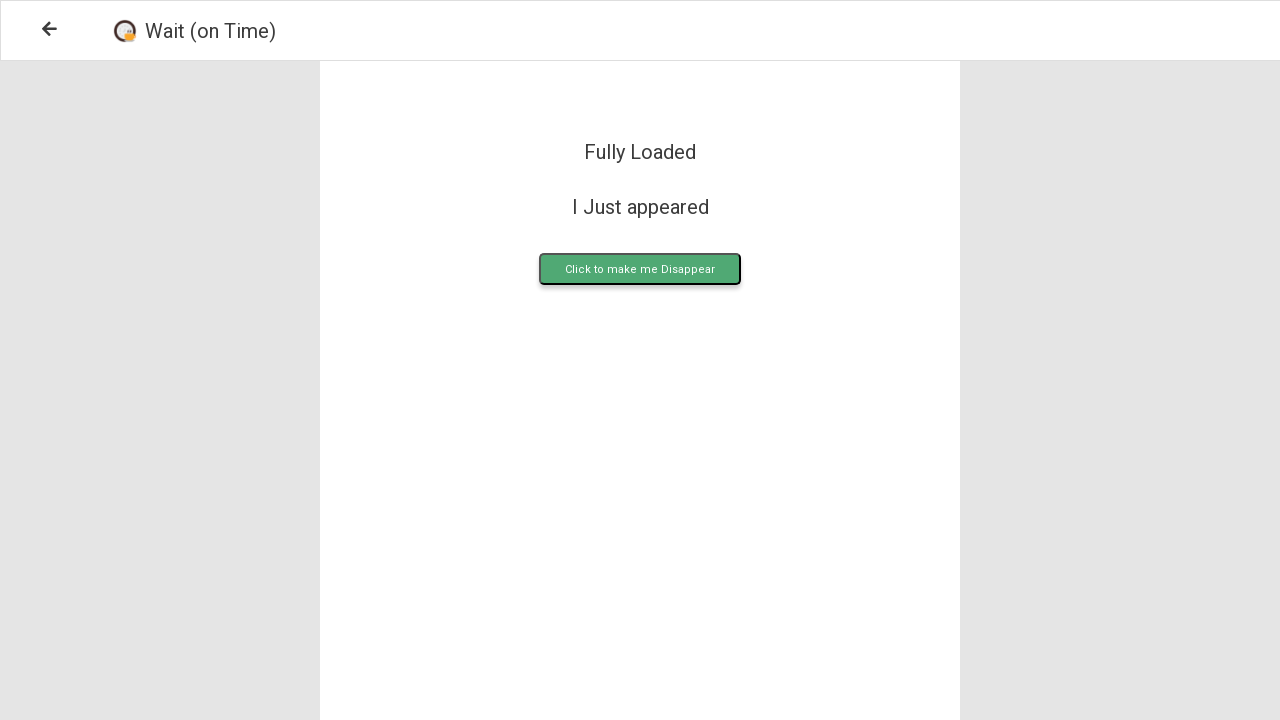

Waited for 'Click to make me Disappear' button to appear
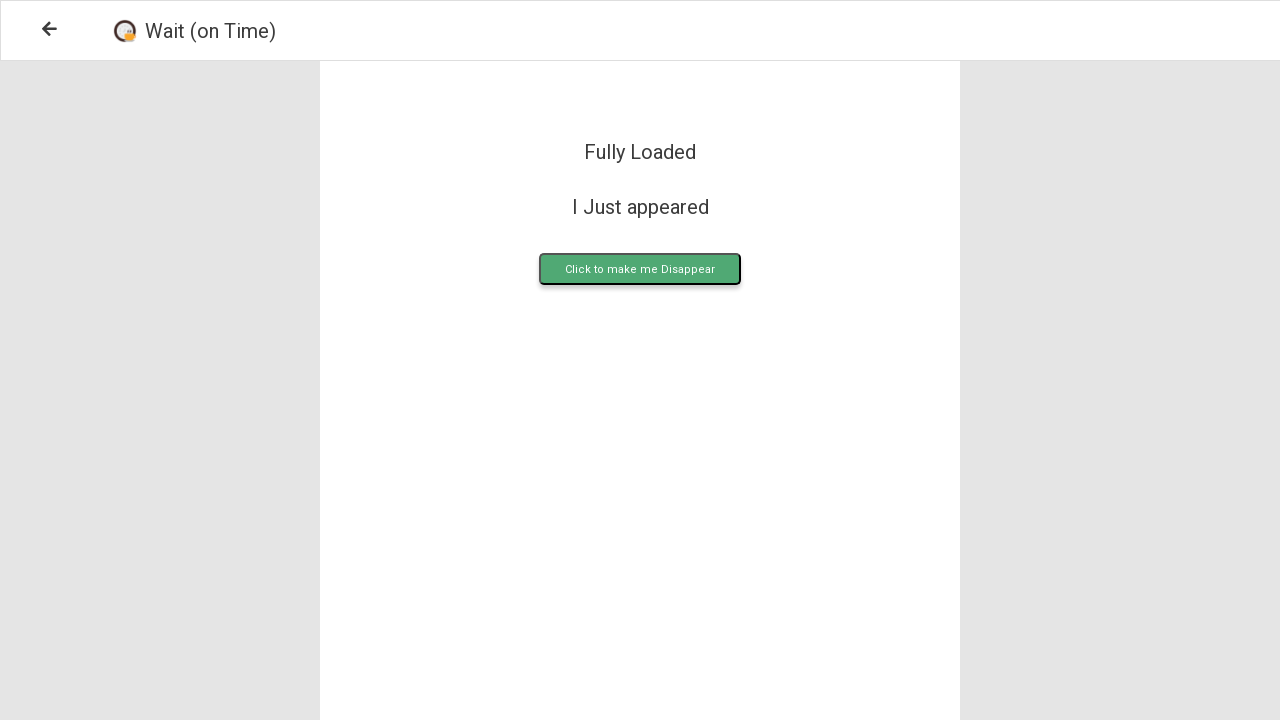

Clicked the button to make it disappear at (640, 269) on .upload
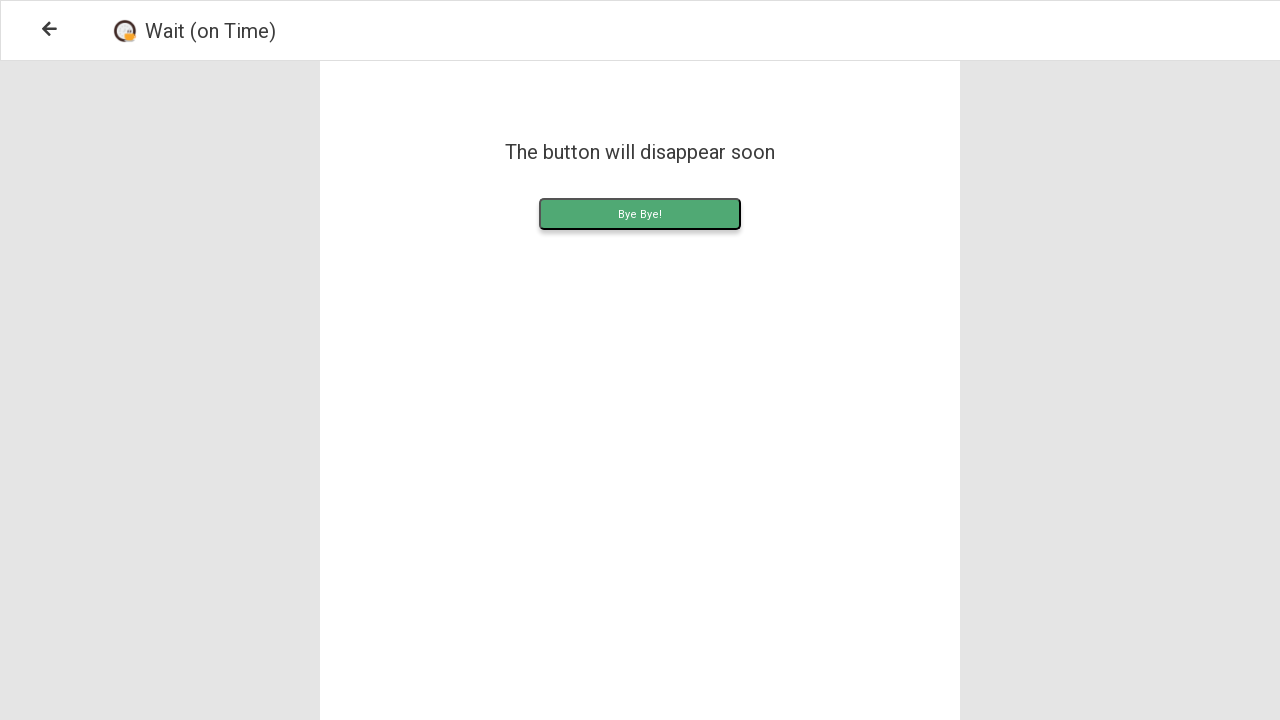

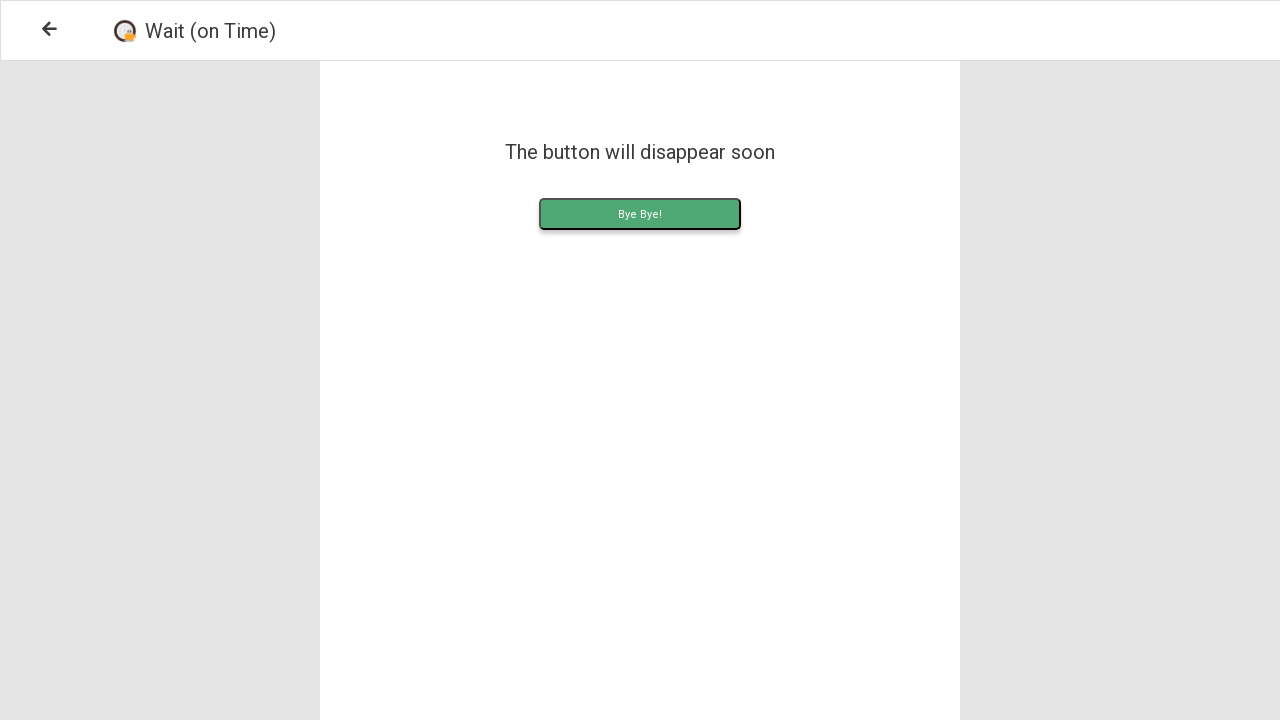